Tests the reset functionality by setting cookies for rented cats and clicking reset to verify all cats are available again

Starting URL: https://cs1632.appspot.com/rent-a-cat/

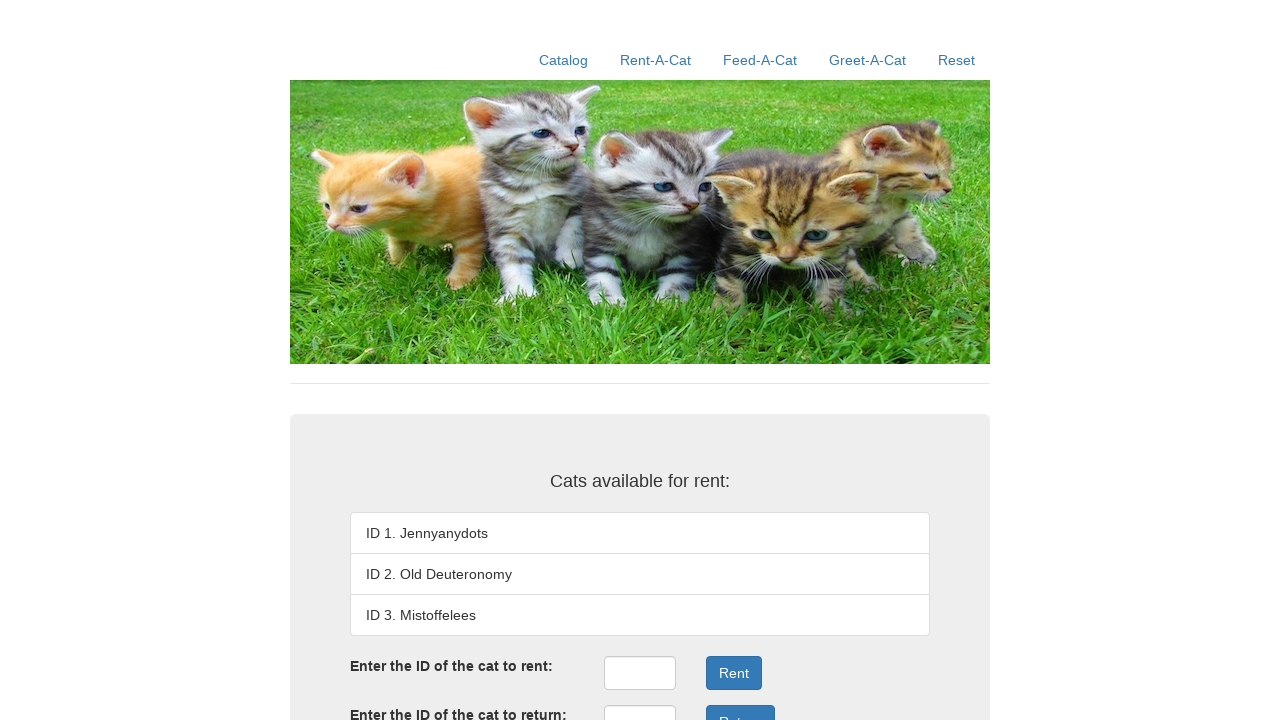

Added cookies to simulate rented cats (IDs 1, 2, 3)
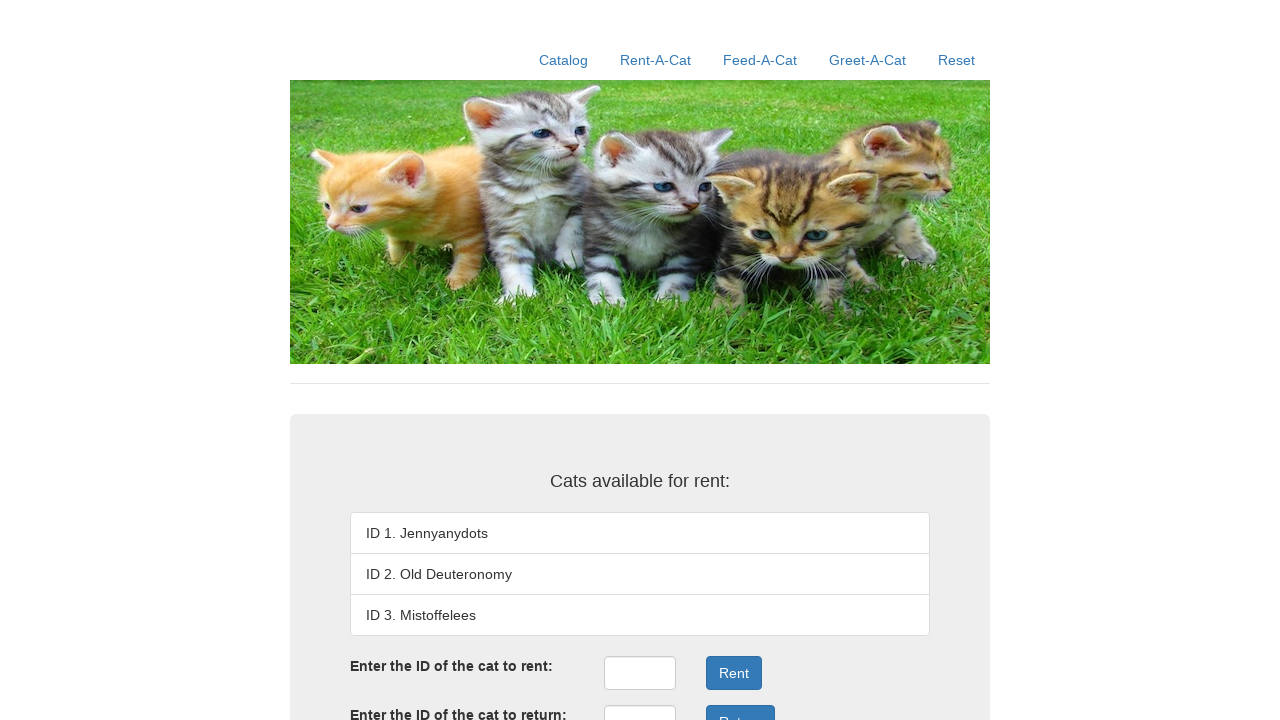

Reloaded page to apply rented cat cookies
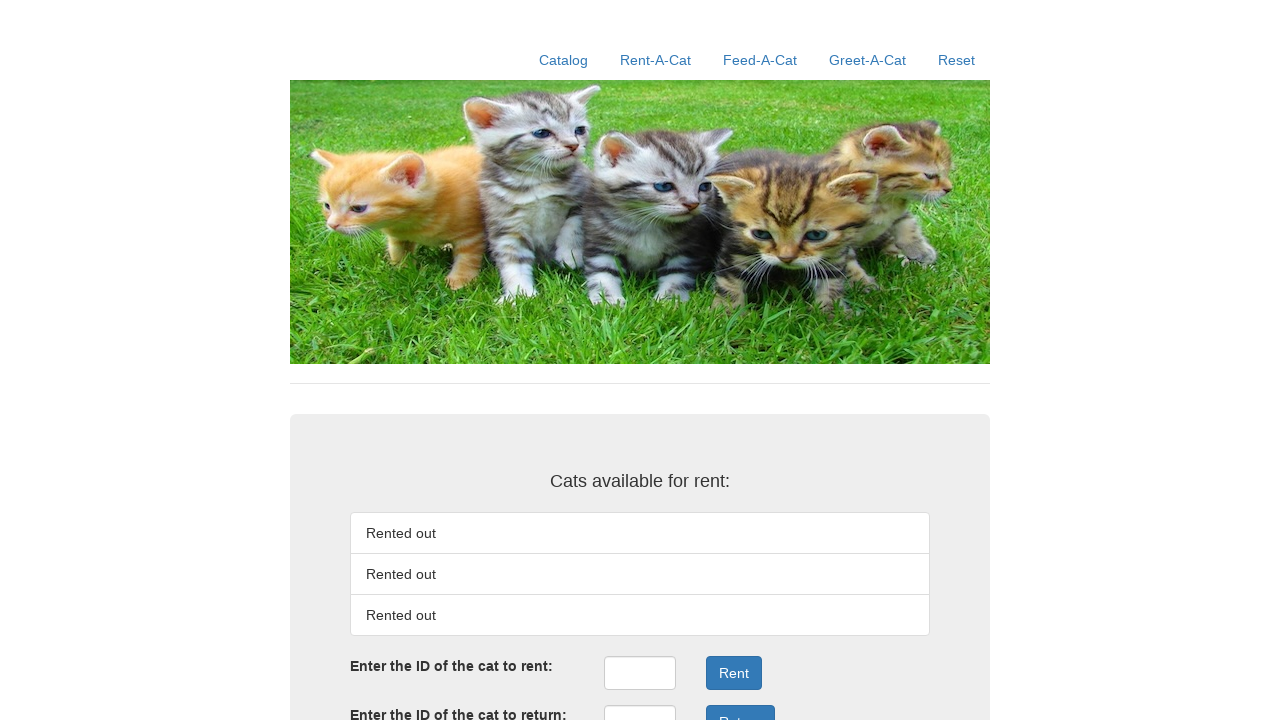

Clicked reset link to clear rented cats at (956, 60) on xpath=//a[contains(@href, '/reset')]
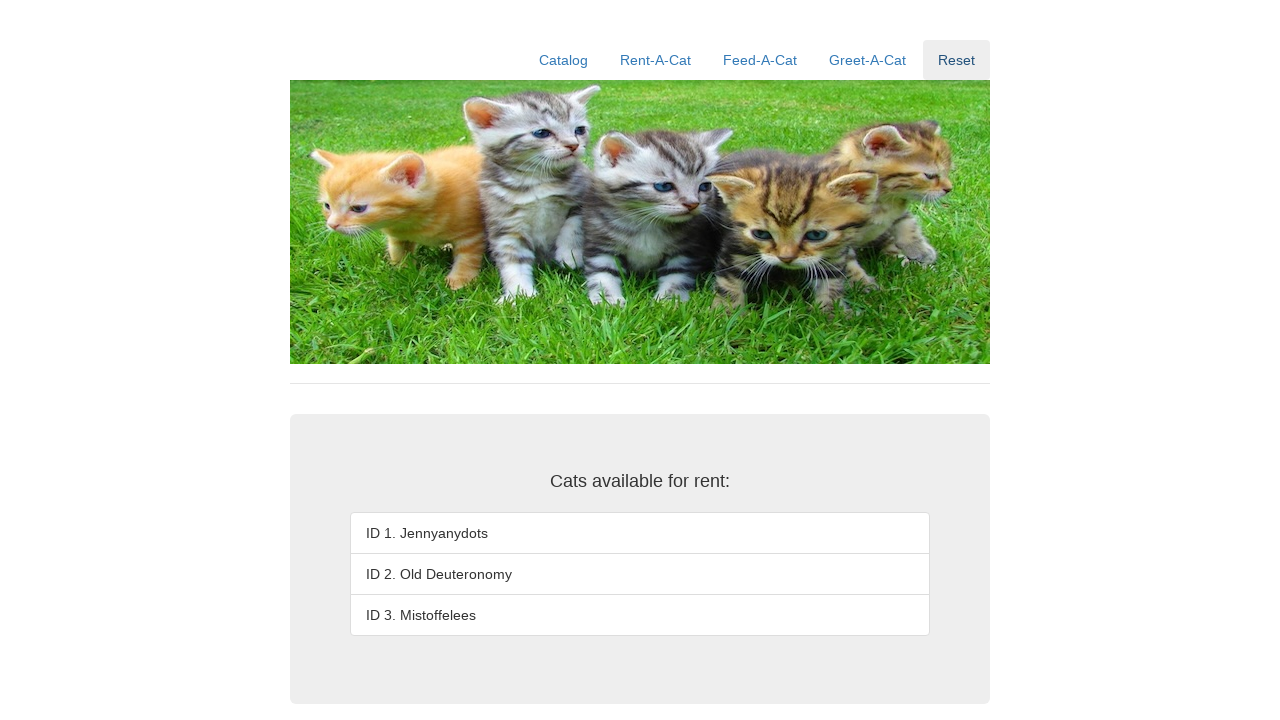

Verified cat 1 (Jennyanydots) is available
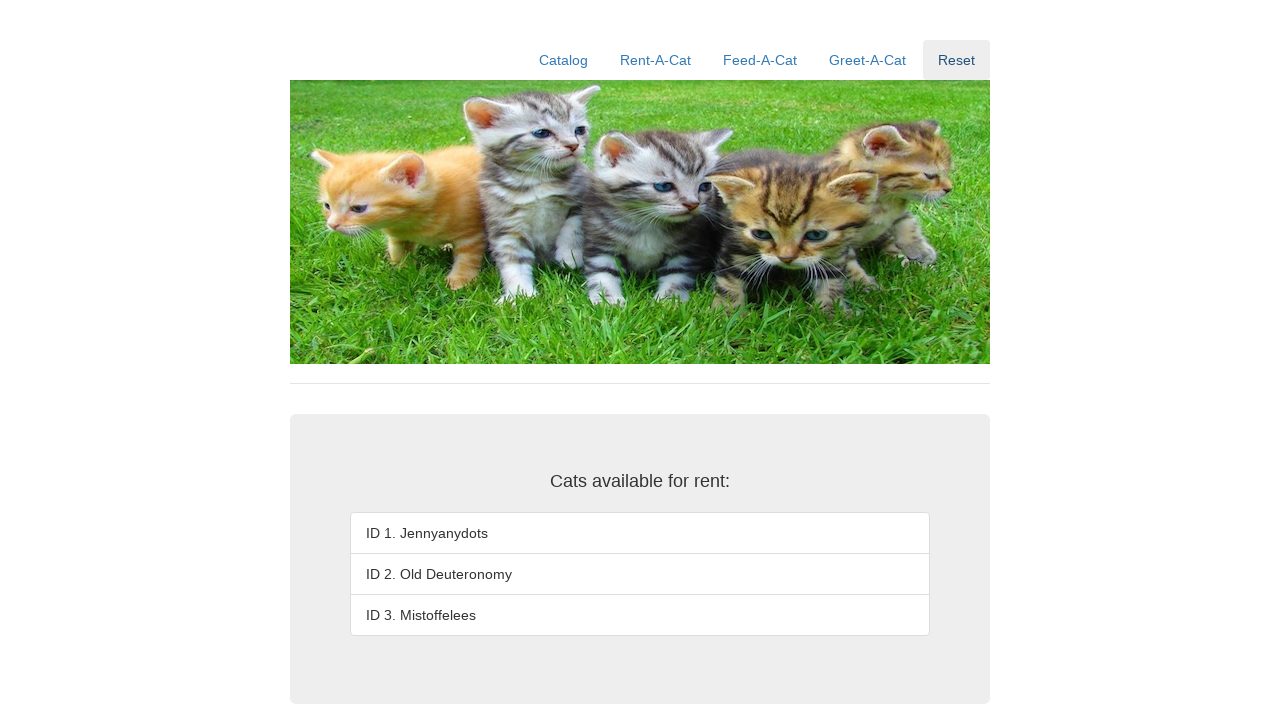

Verified cat 2 (Old Deuteronomy) is available
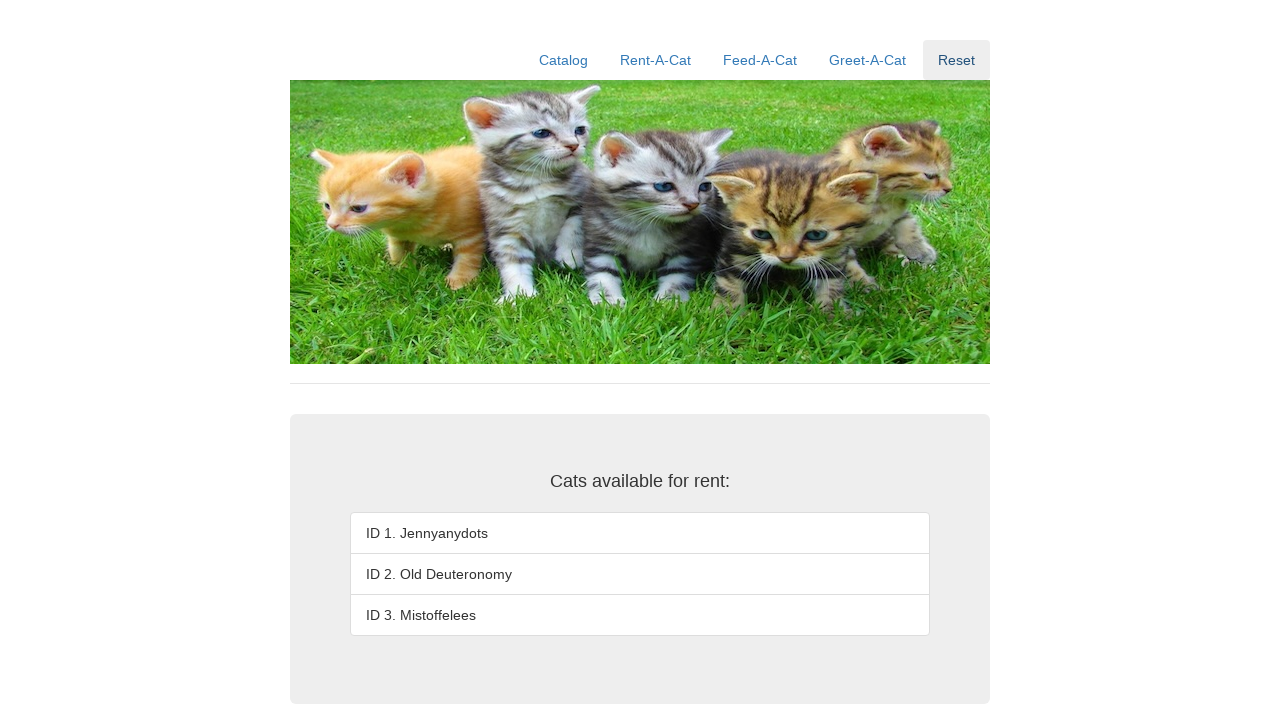

Verified cat 3 (Mistoffelees) is available
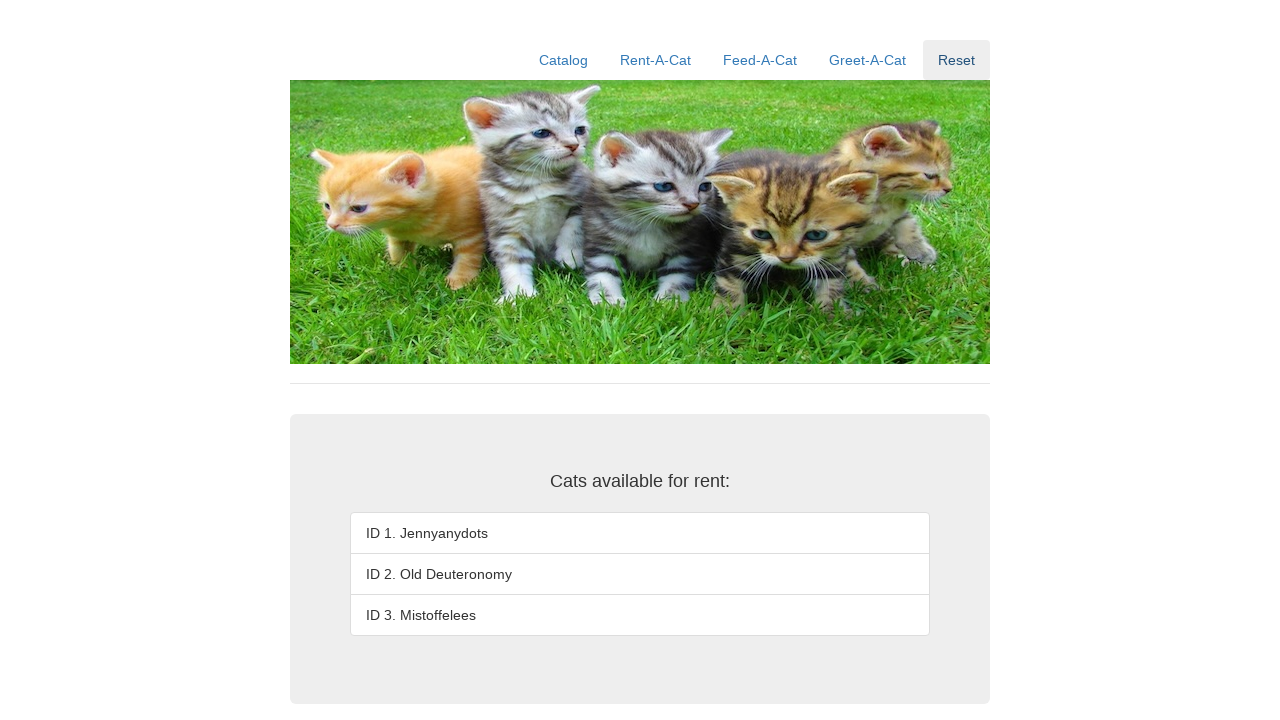

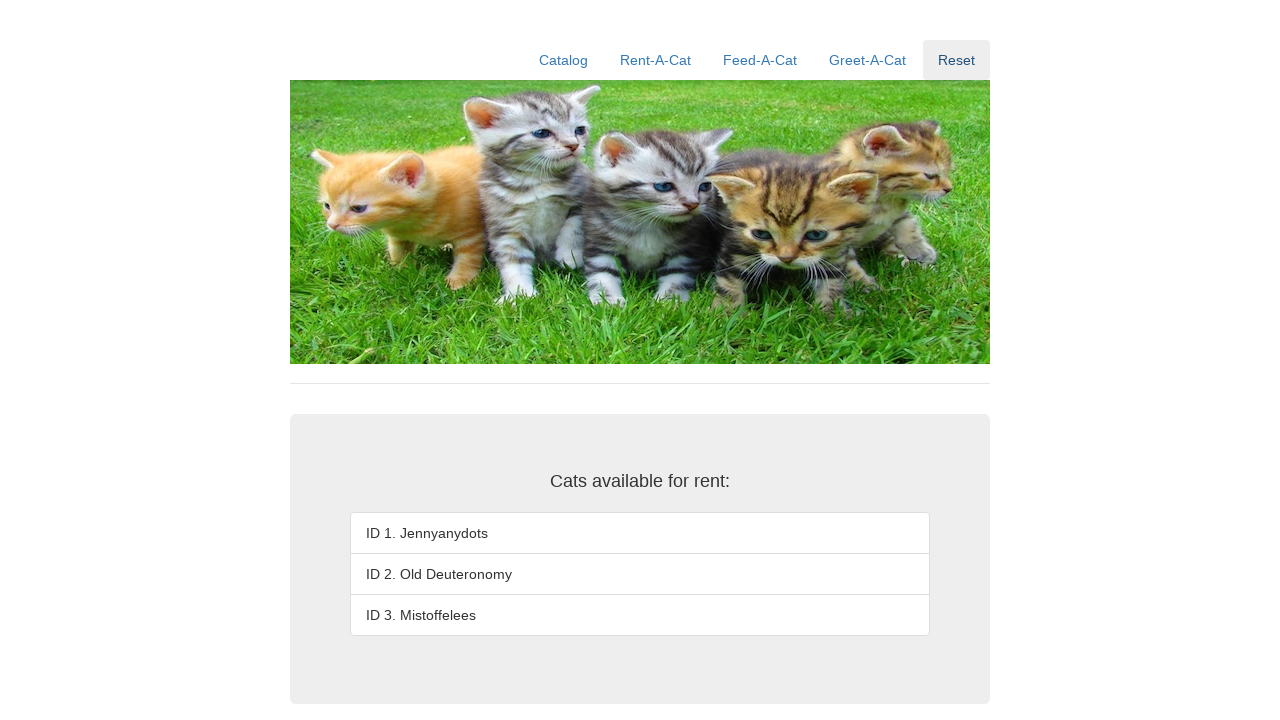